Tests Shadow DOM interaction by accessing nested shadow roots and filling form fields within them. Enters a username in the first shadow DOM element and a pizza preference in a nested shadow DOM element.

Starting URL: https://selectorshub.com/iframe-in-shadow-dom/

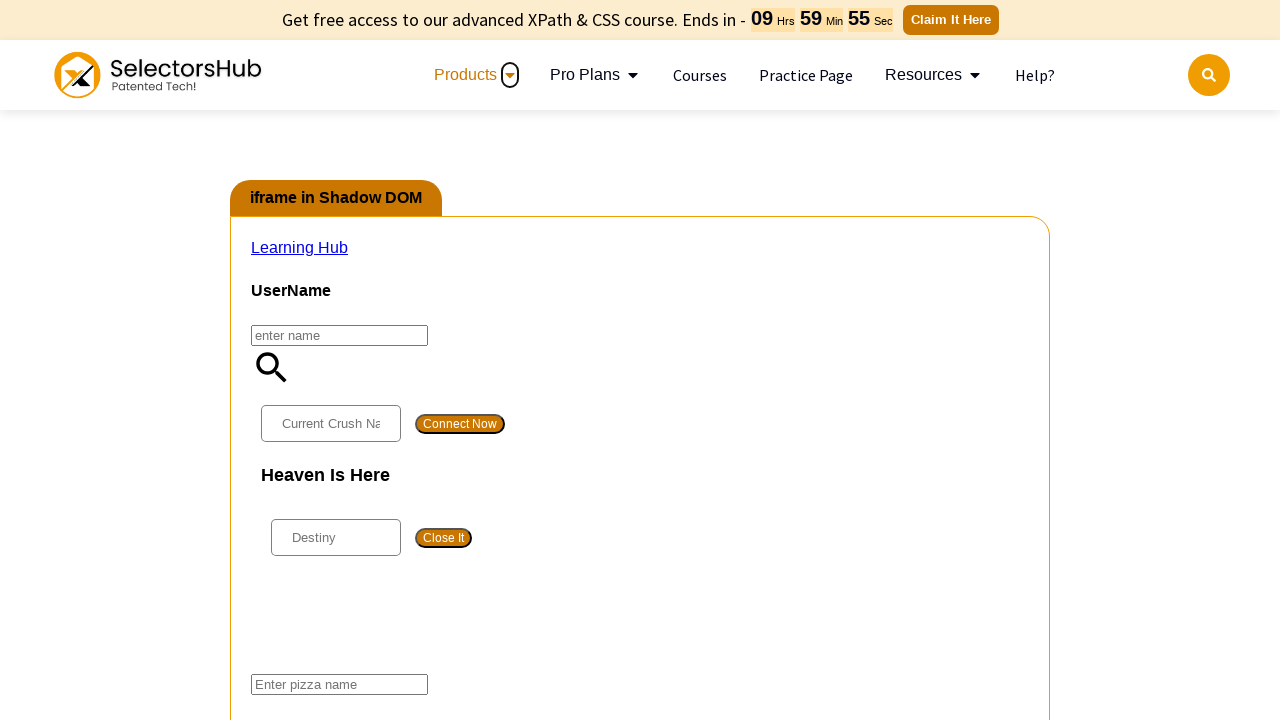

Located the first shadow DOM host element with id 'userName'
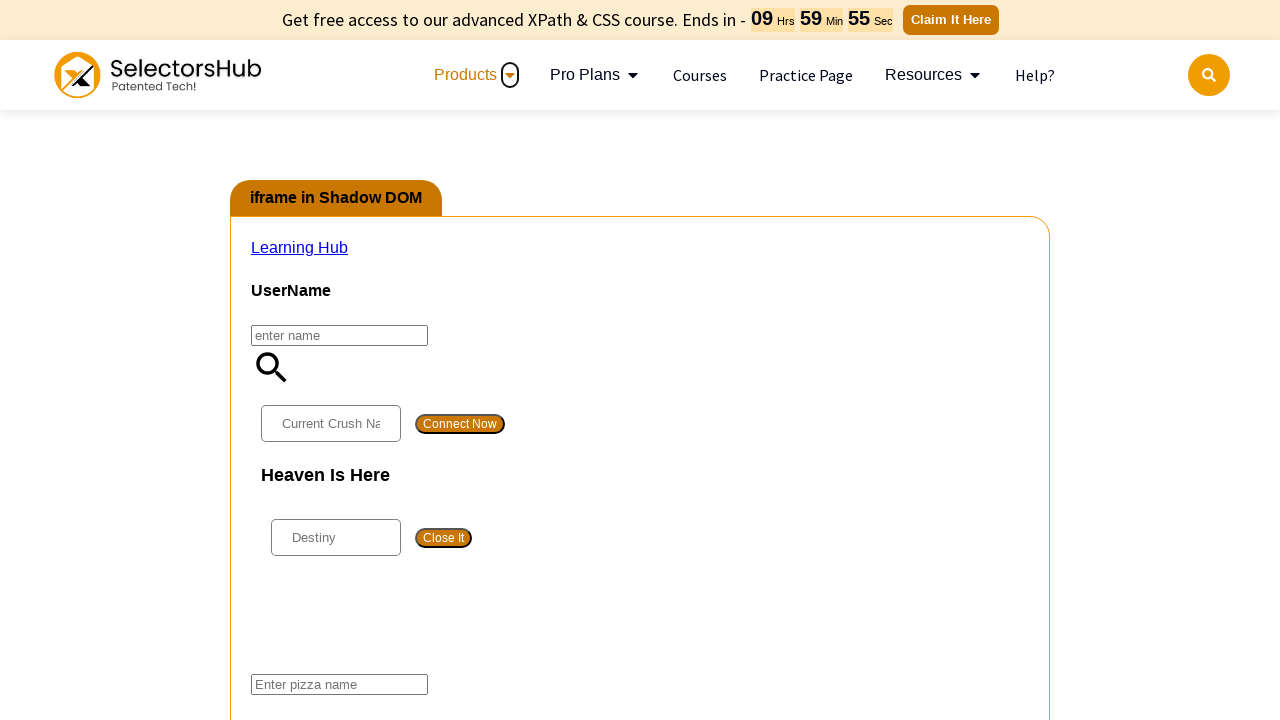

Located the username field 'kils' within the first shadow DOM
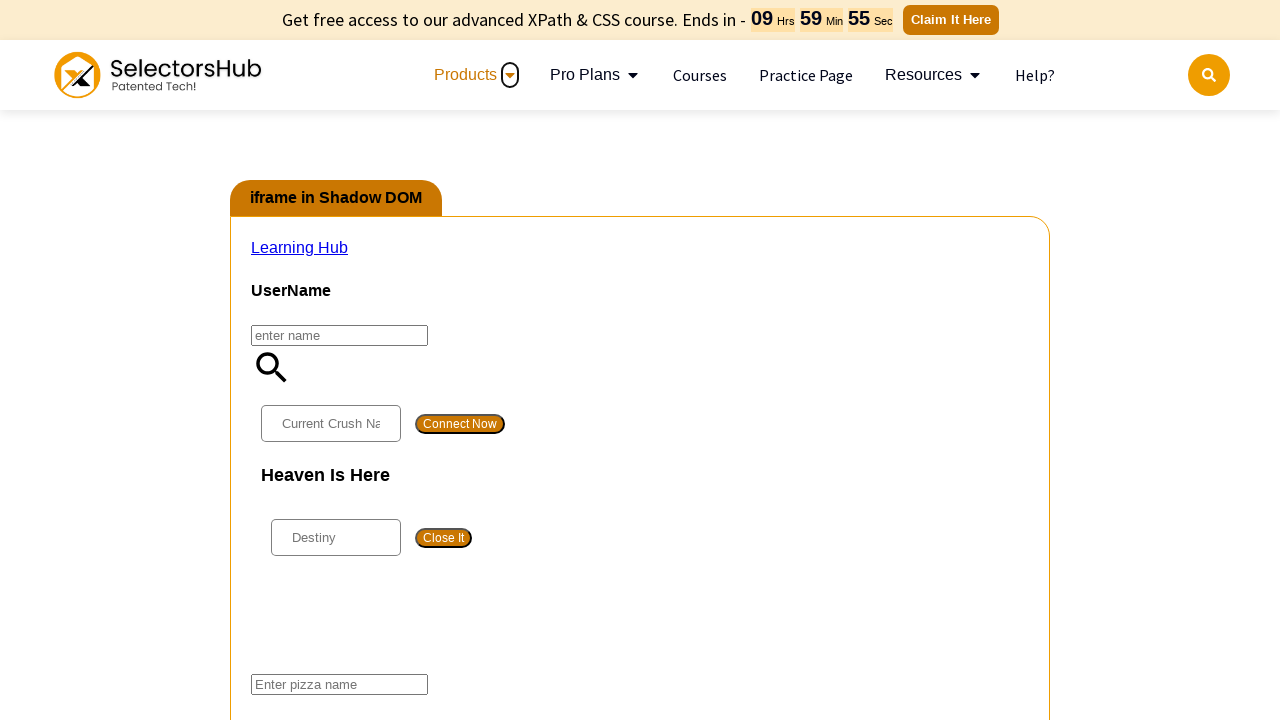

Filled username field with 'testuser_shadow' in shadow DOM on #userName >> #kils
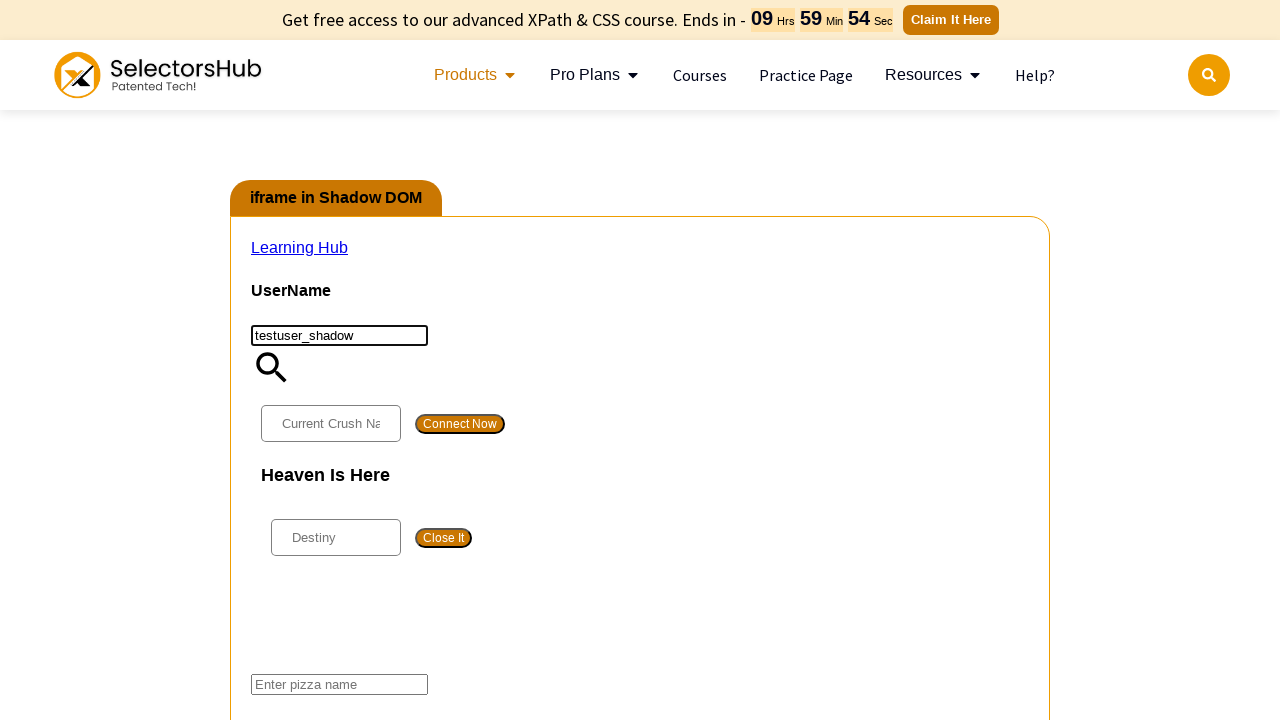

Located the nested shadow DOM host element with id 'app2'
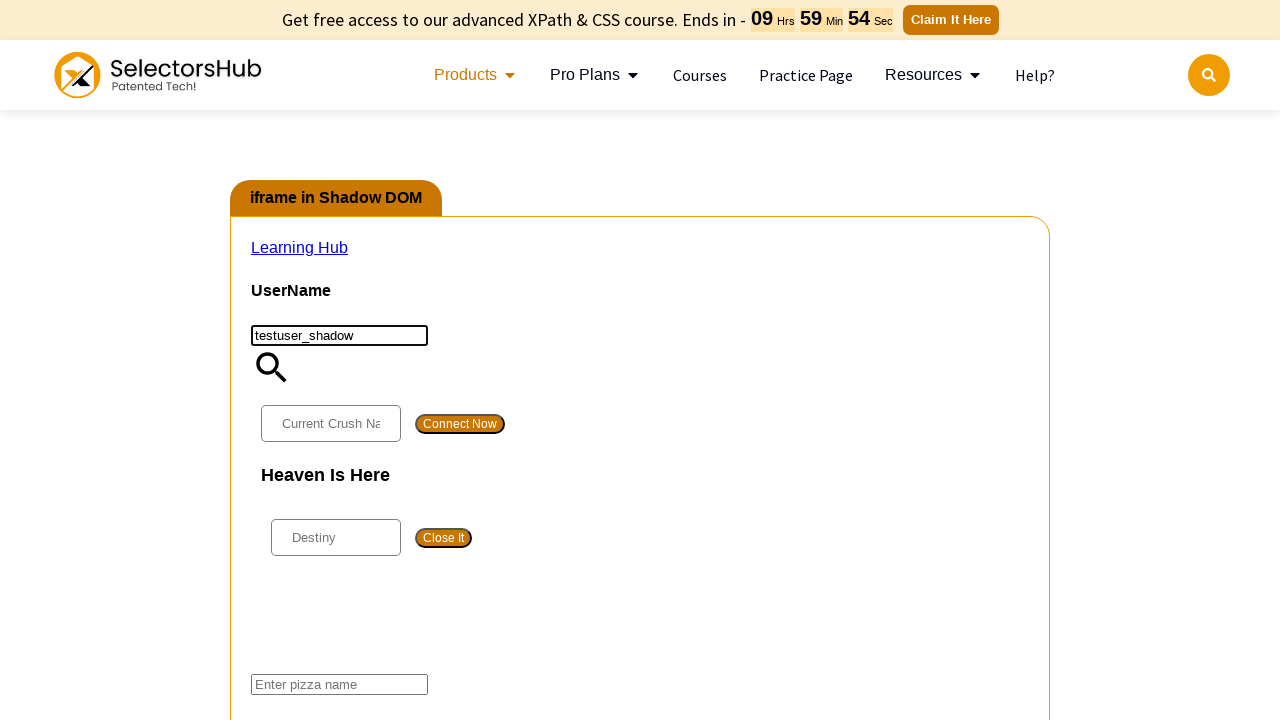

Located the pizza field within the nested shadow DOM
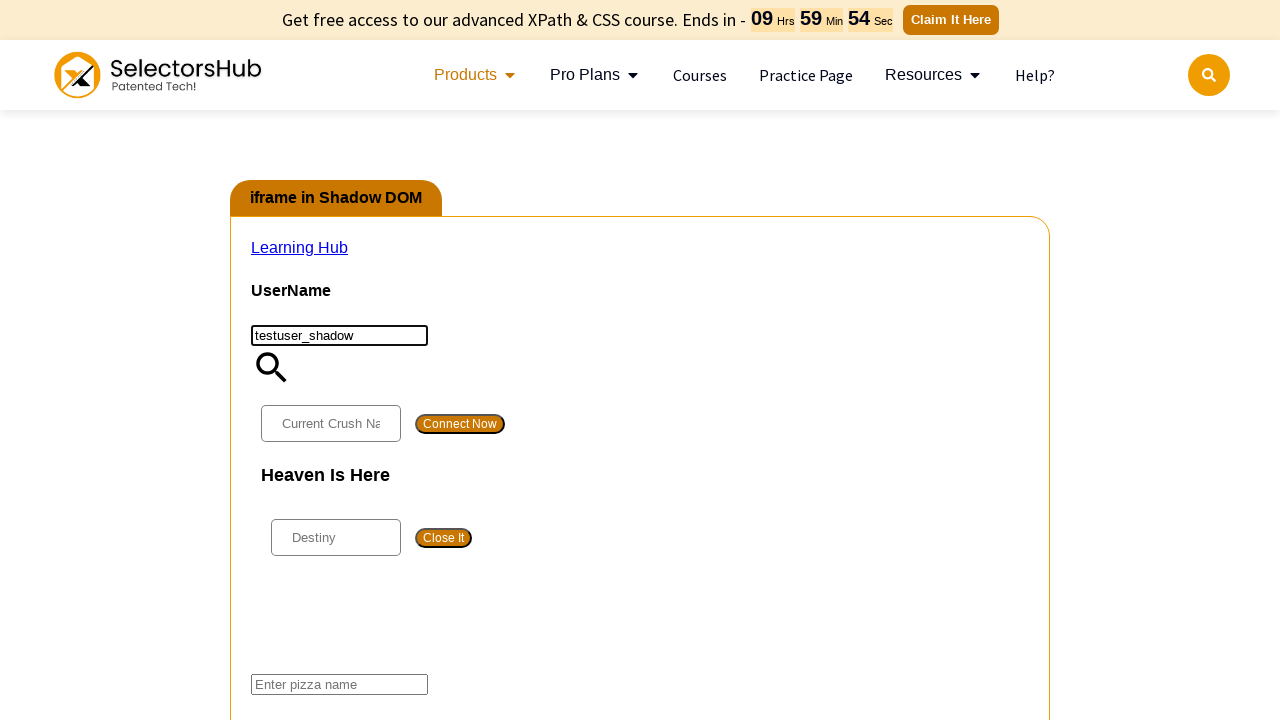

Filled pizza preference field with 'Pepperoni Supreme' in nested shadow DOM on #userName >> #app2 >> #pizza
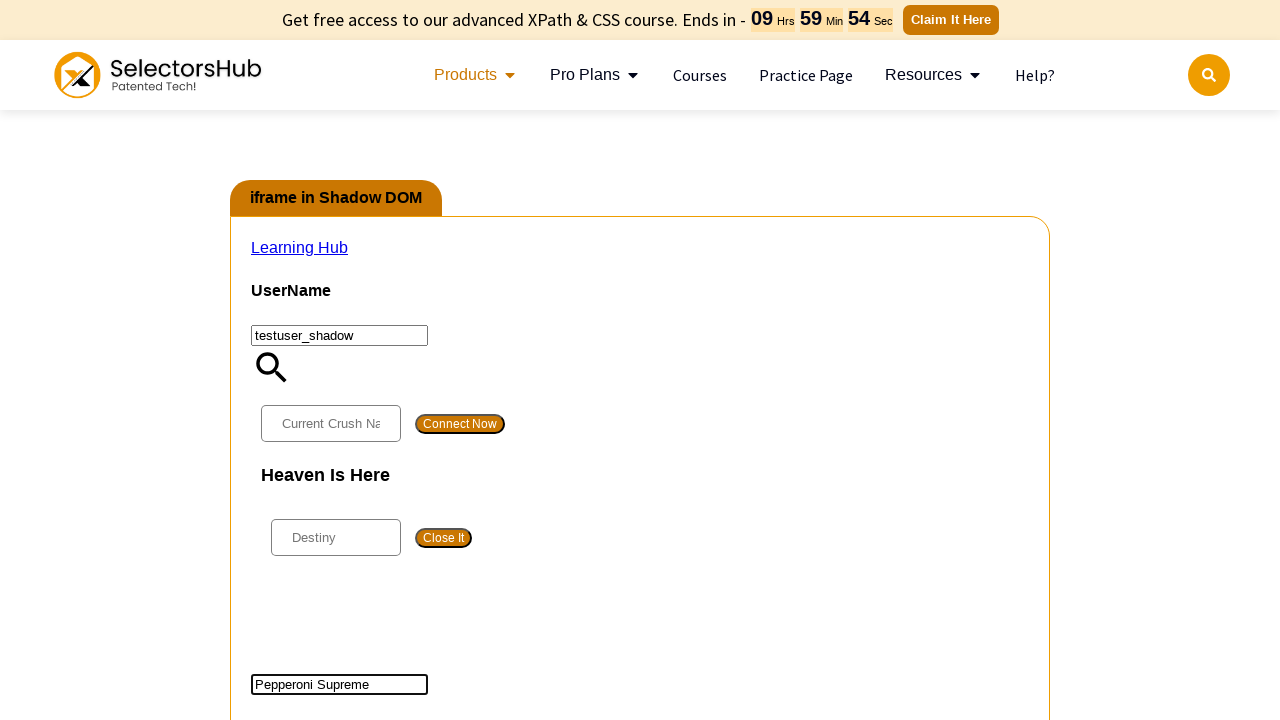

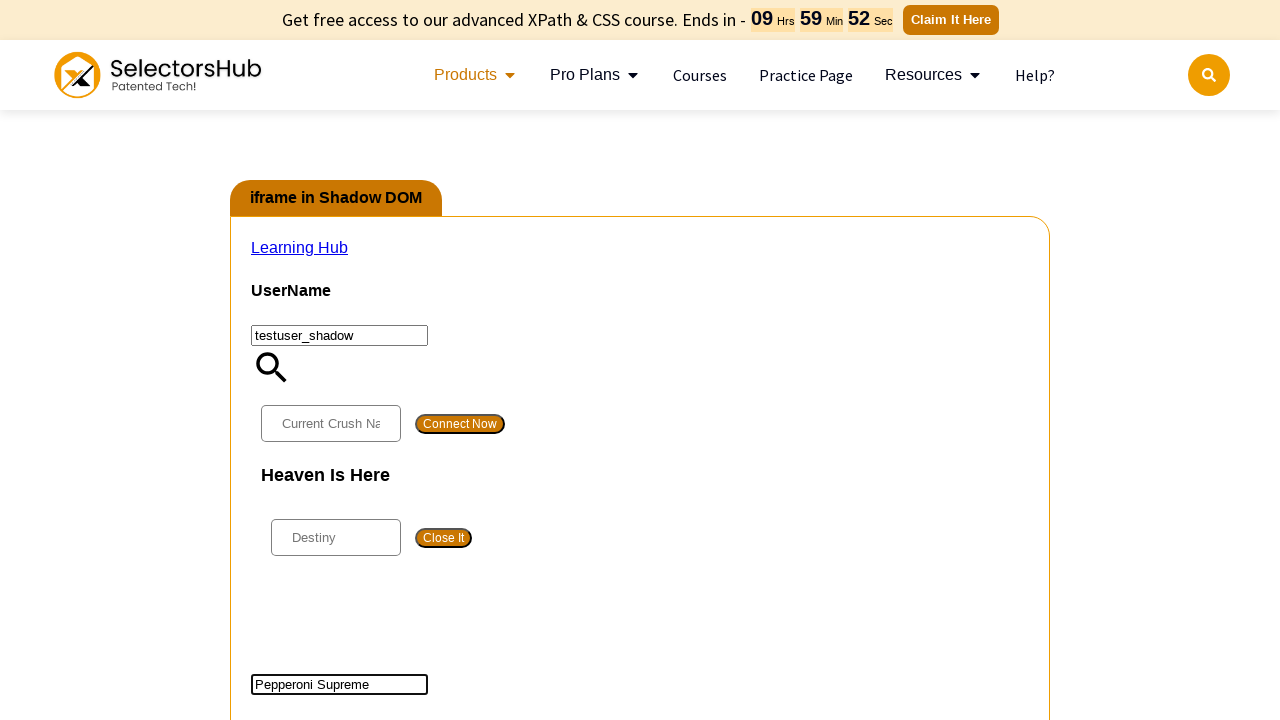